Tests e-commerce shopping cart functionality by adding specific vegetables (Cucumber, Beans, Brocolli, Beetroot, Corn, Mushroom) to the cart, proceeding to checkout, and applying a promo code.

Starting URL: https://rahulshettyacademy.com/seleniumPractise/

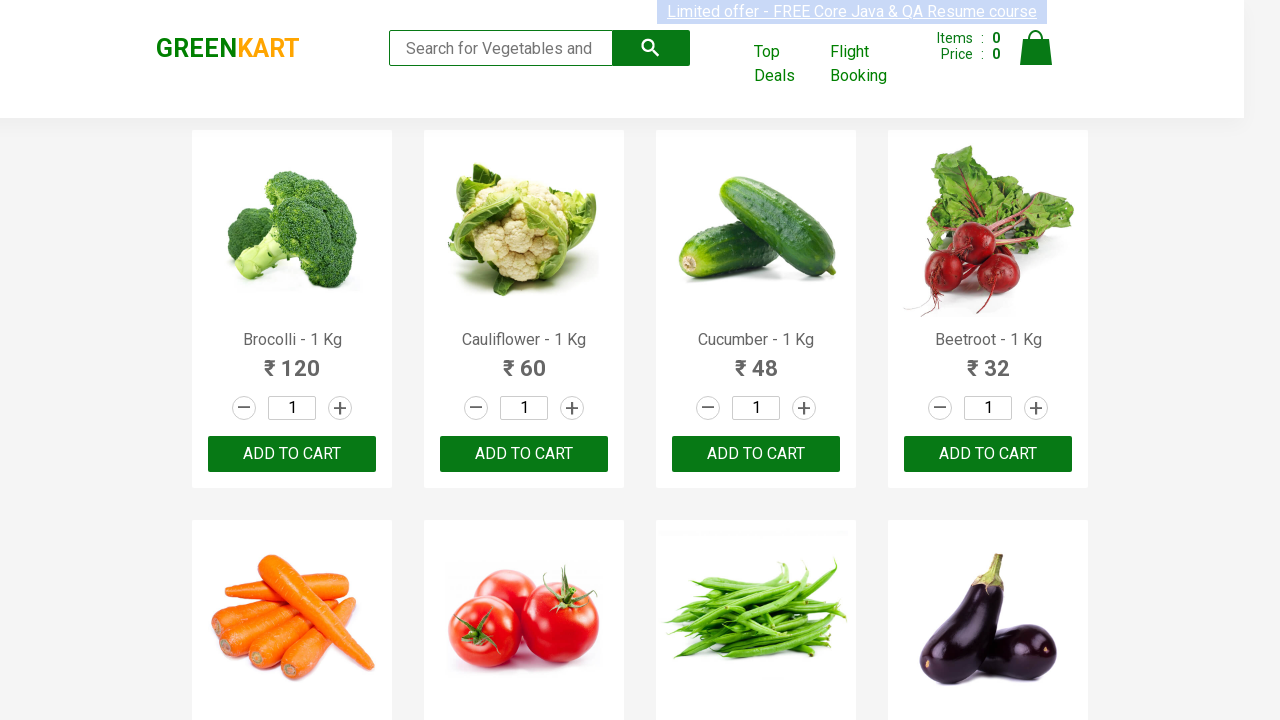

Waited for products to load
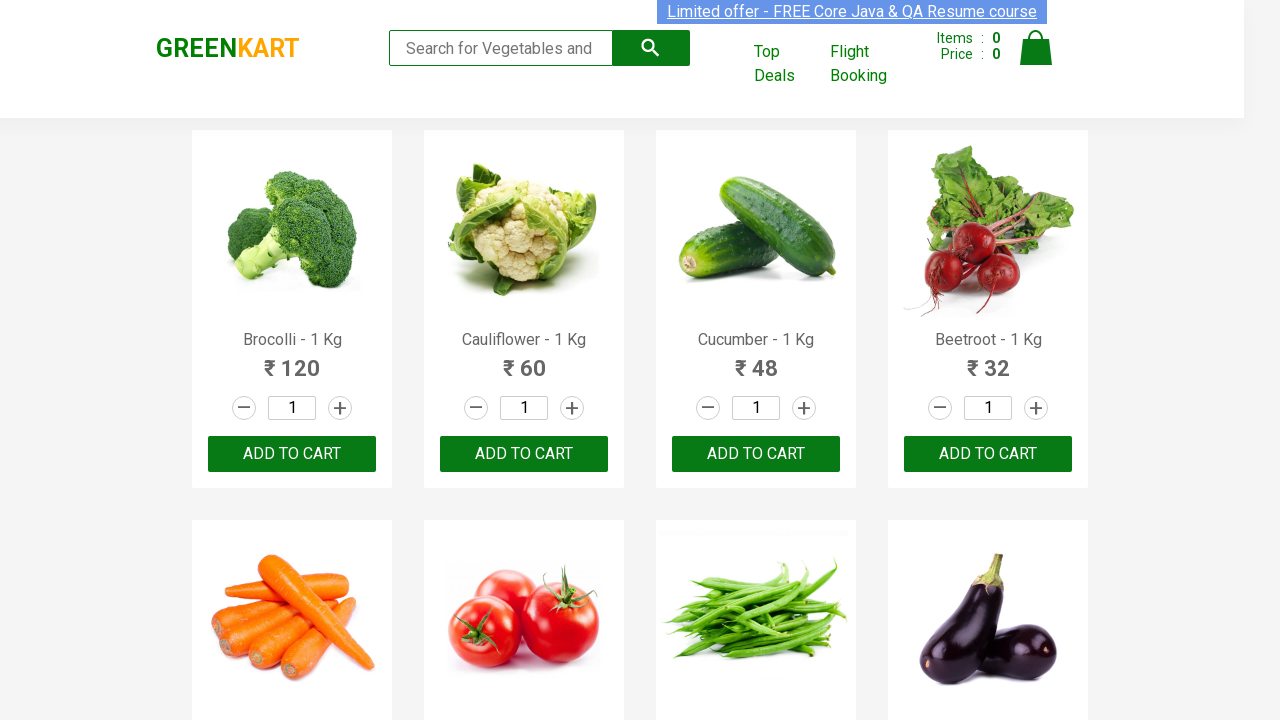

Retrieved all product name elements
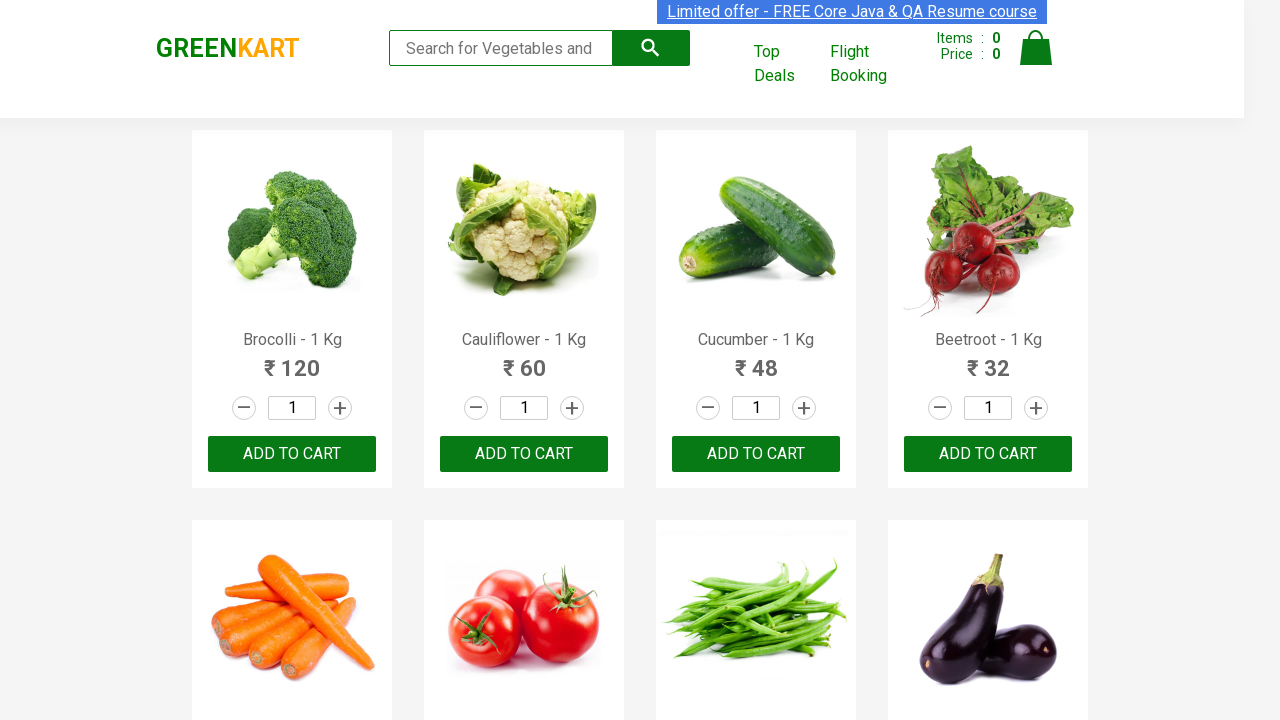

Retrieved all add to cart buttons
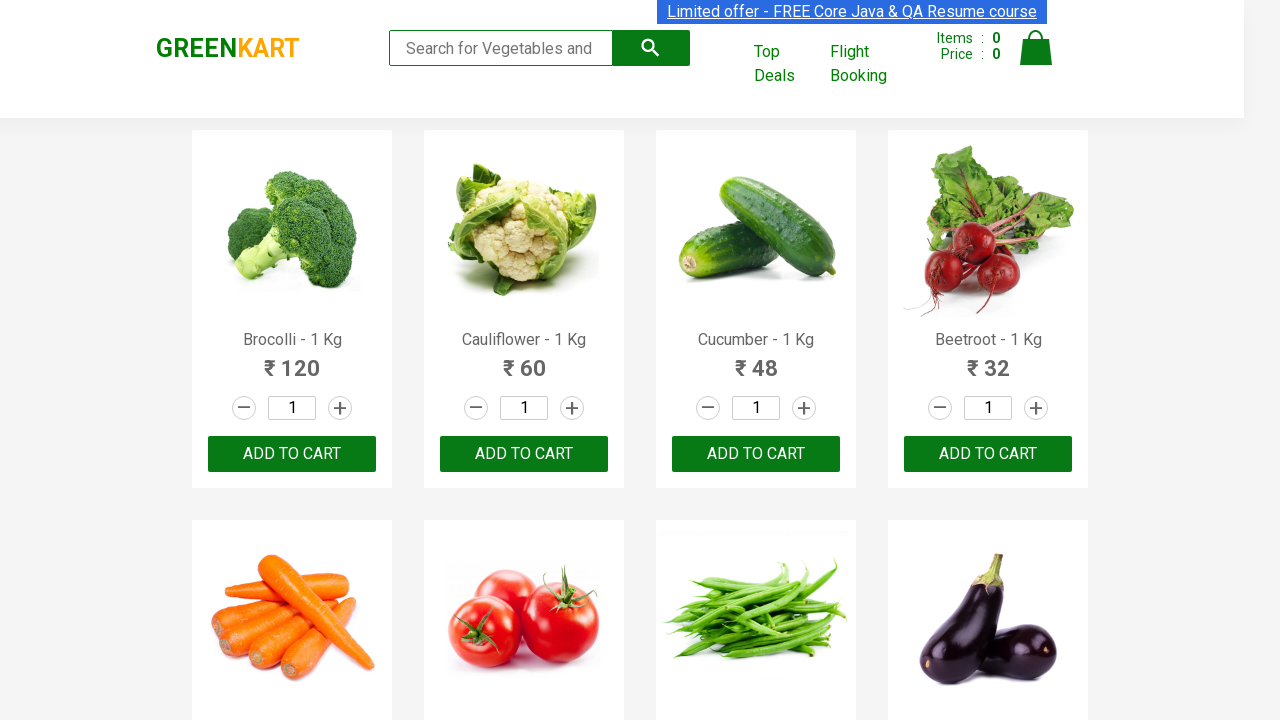

Added Brocolli to cart at (292, 454) on xpath=//div[@class='product-action']/button >> nth=0
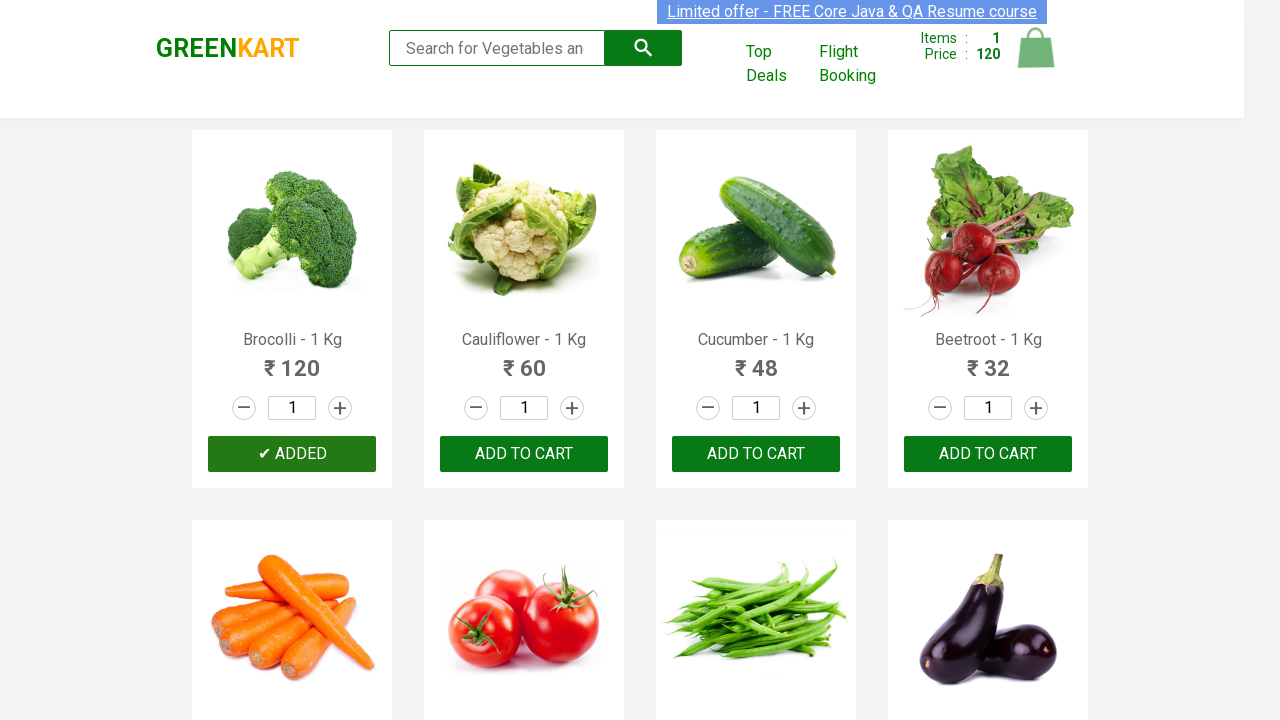

Added Cucumber to cart at (756, 454) on xpath=//div[@class='product-action']/button >> nth=2
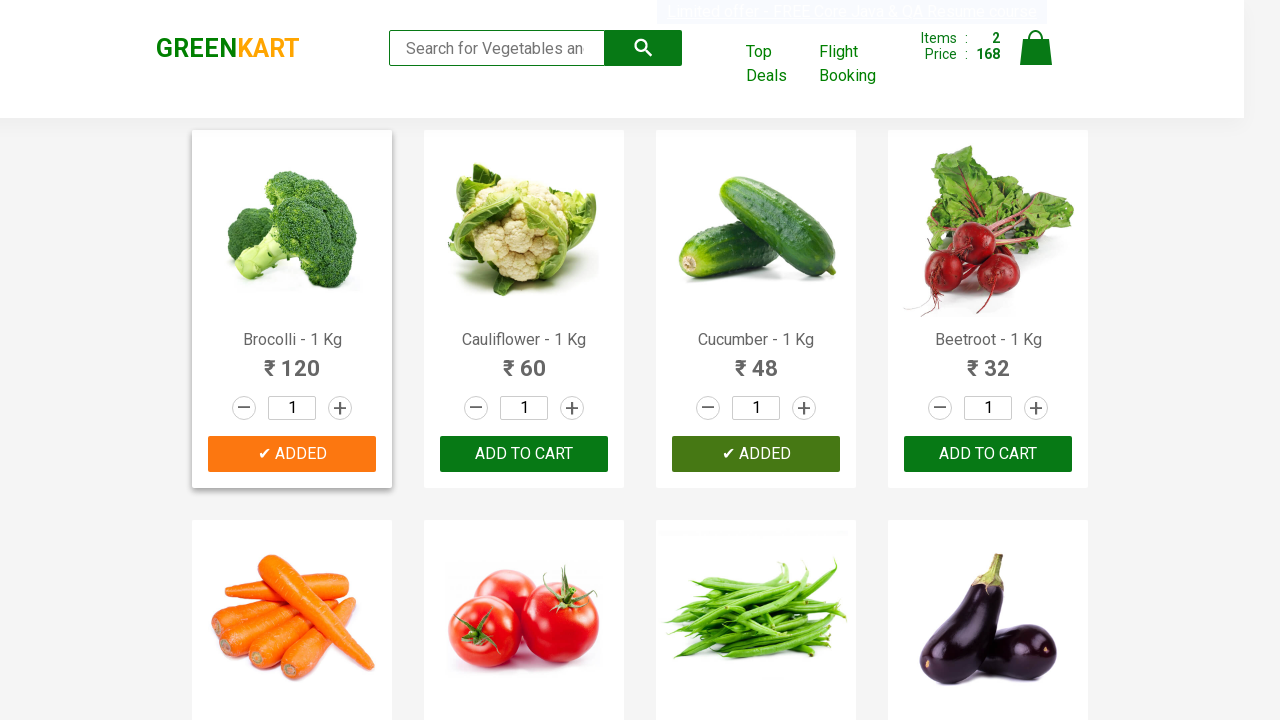

Added Beetroot to cart at (988, 454) on xpath=//div[@class='product-action']/button >> nth=3
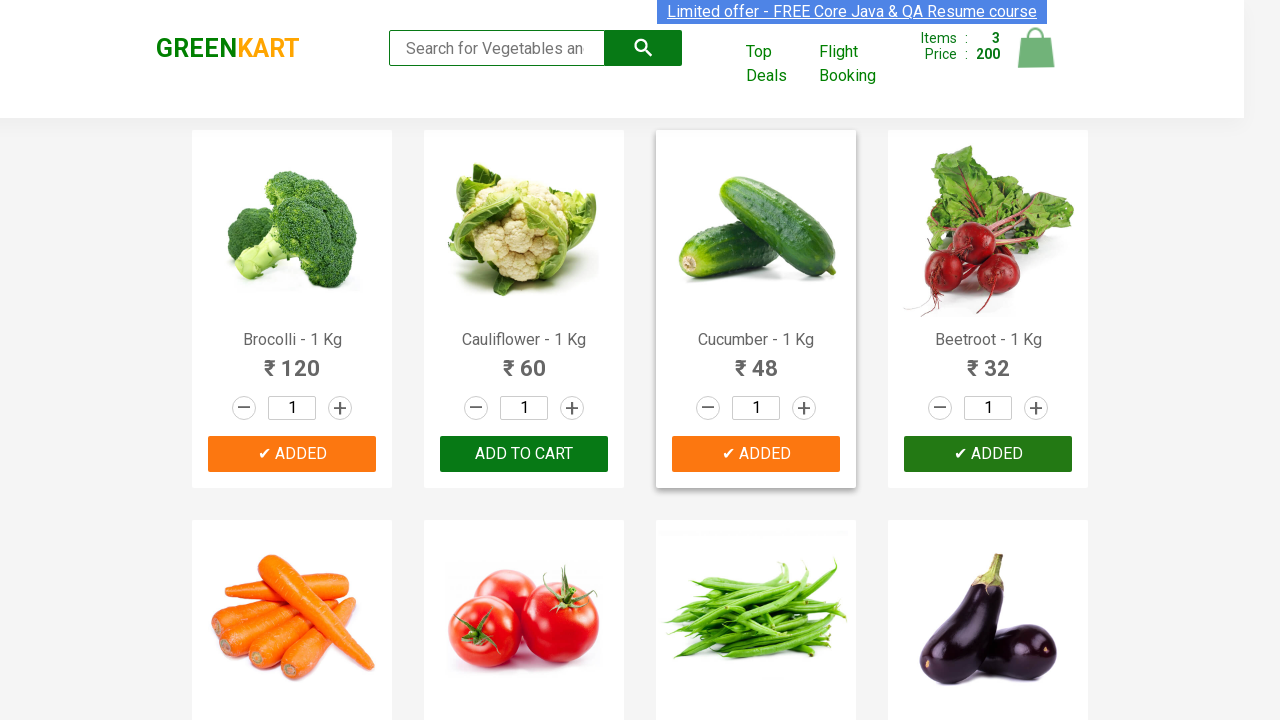

Added Beans to cart at (756, 360) on xpath=//div[@class='product-action']/button >> nth=6
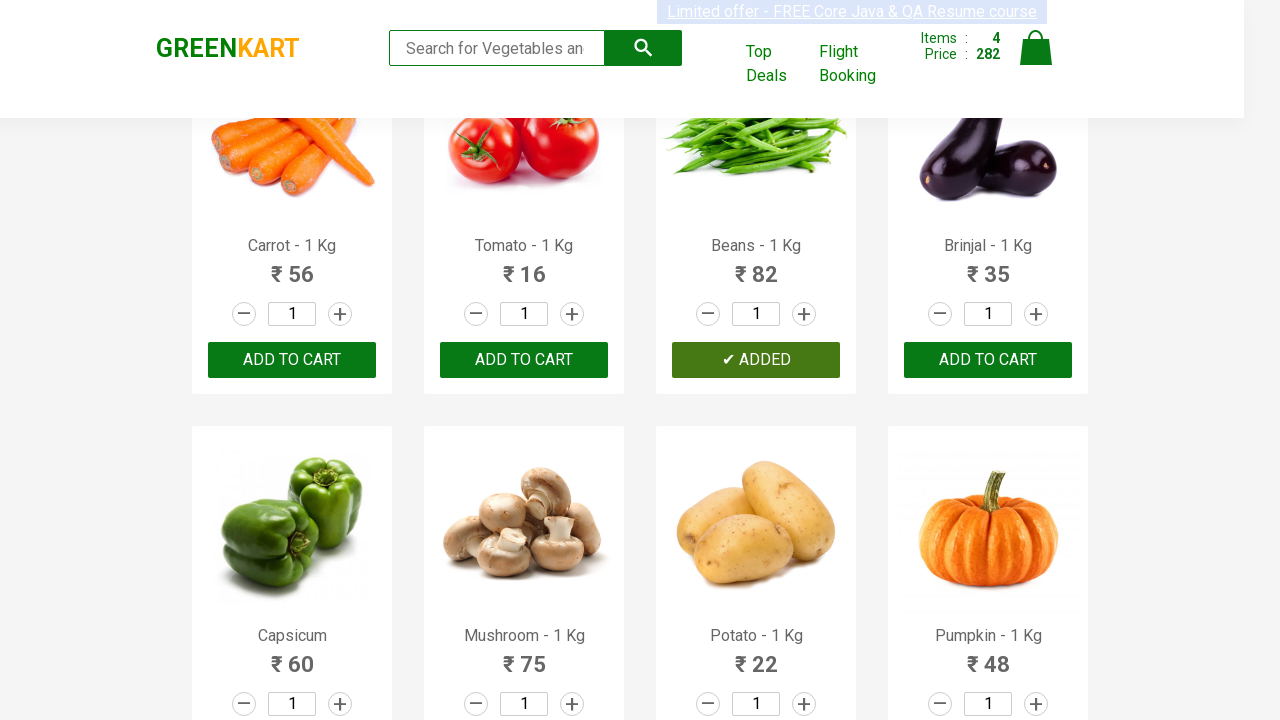

Added Mushroom to cart at (524, 360) on xpath=//div[@class='product-action']/button >> nth=9
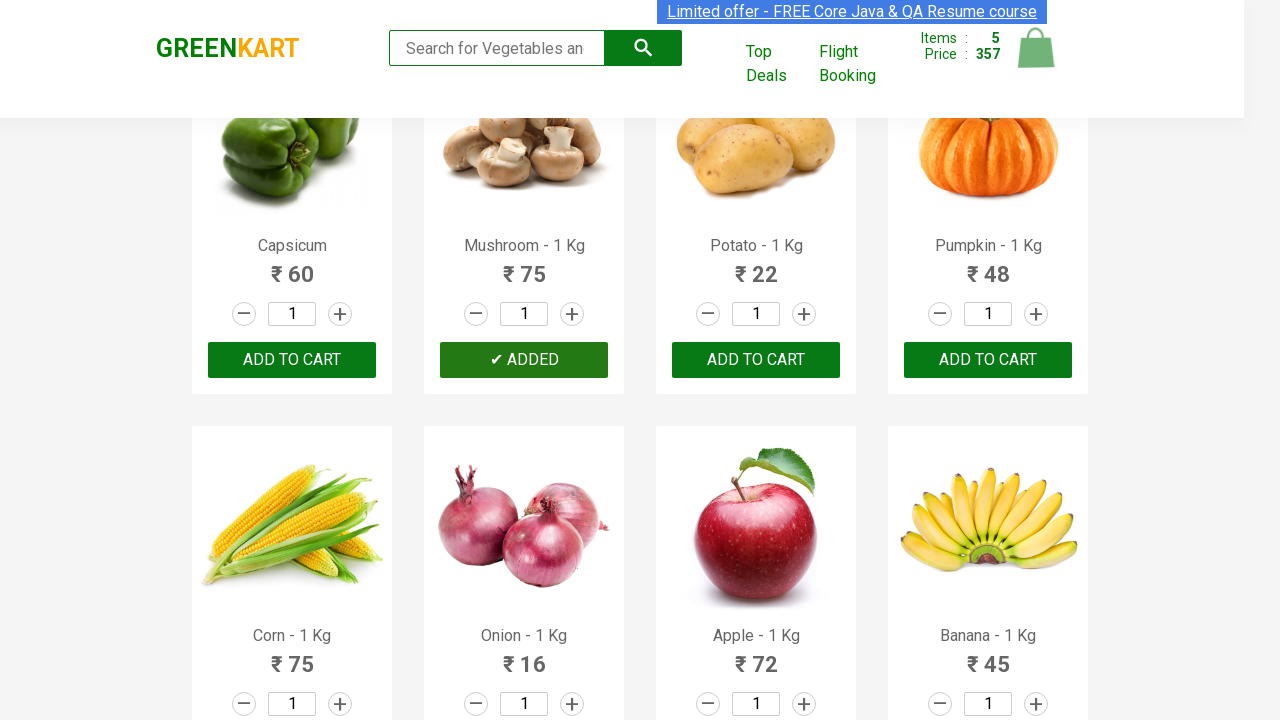

Added Corn to cart at (292, 360) on xpath=//div[@class='product-action']/button >> nth=12
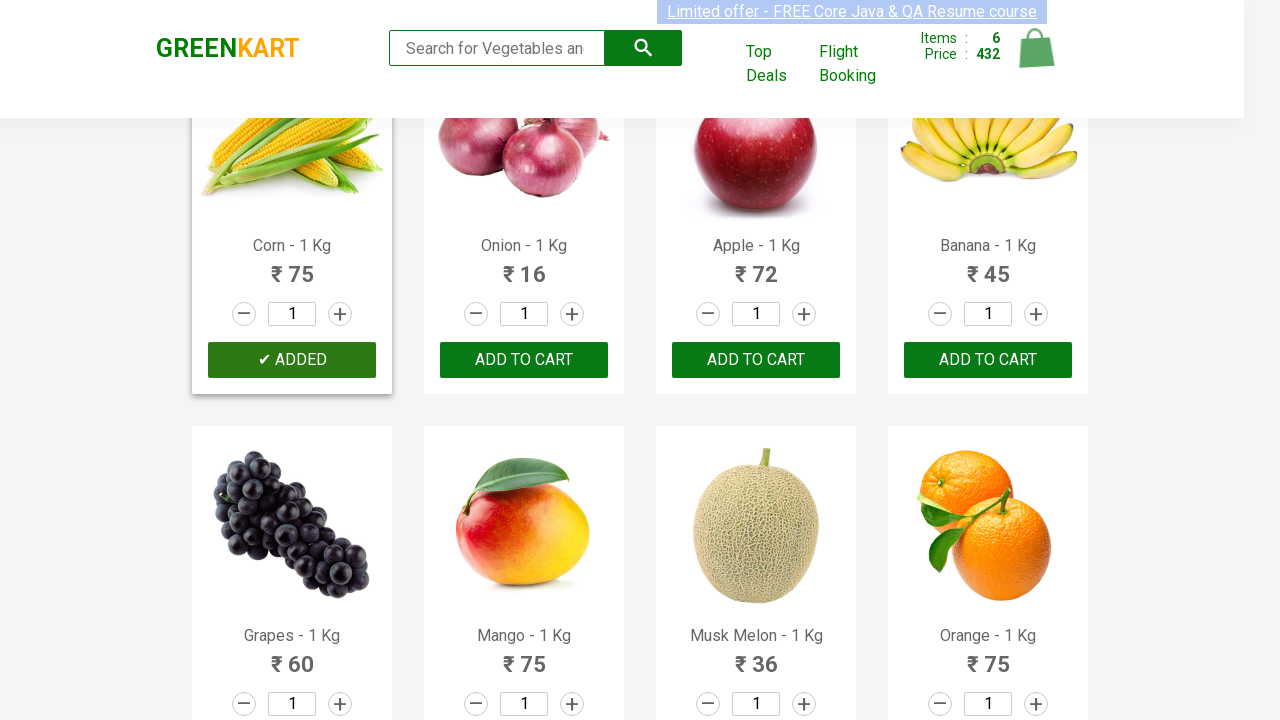

Clicked on cart icon at (1036, 48) on xpath=//img[@alt='Cart']
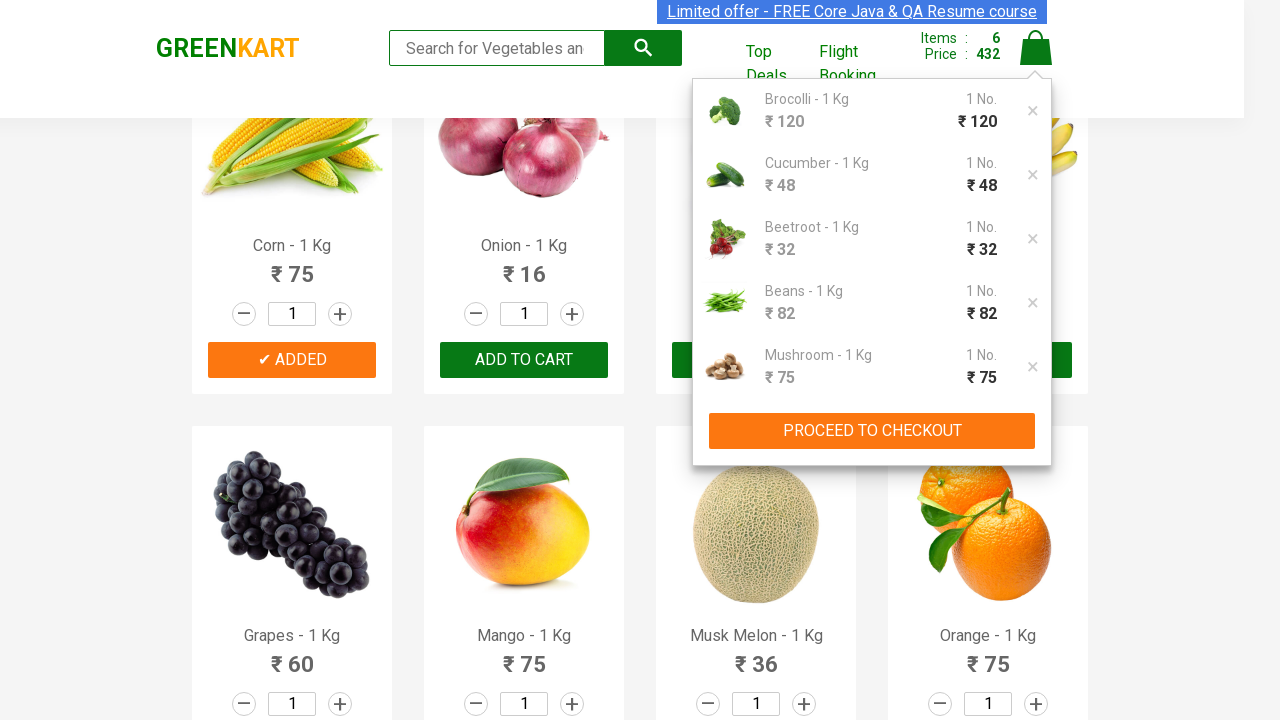

Clicked proceed to checkout button at (872, 431) on xpath=//button[text()='PROCEED TO CHECKOUT']
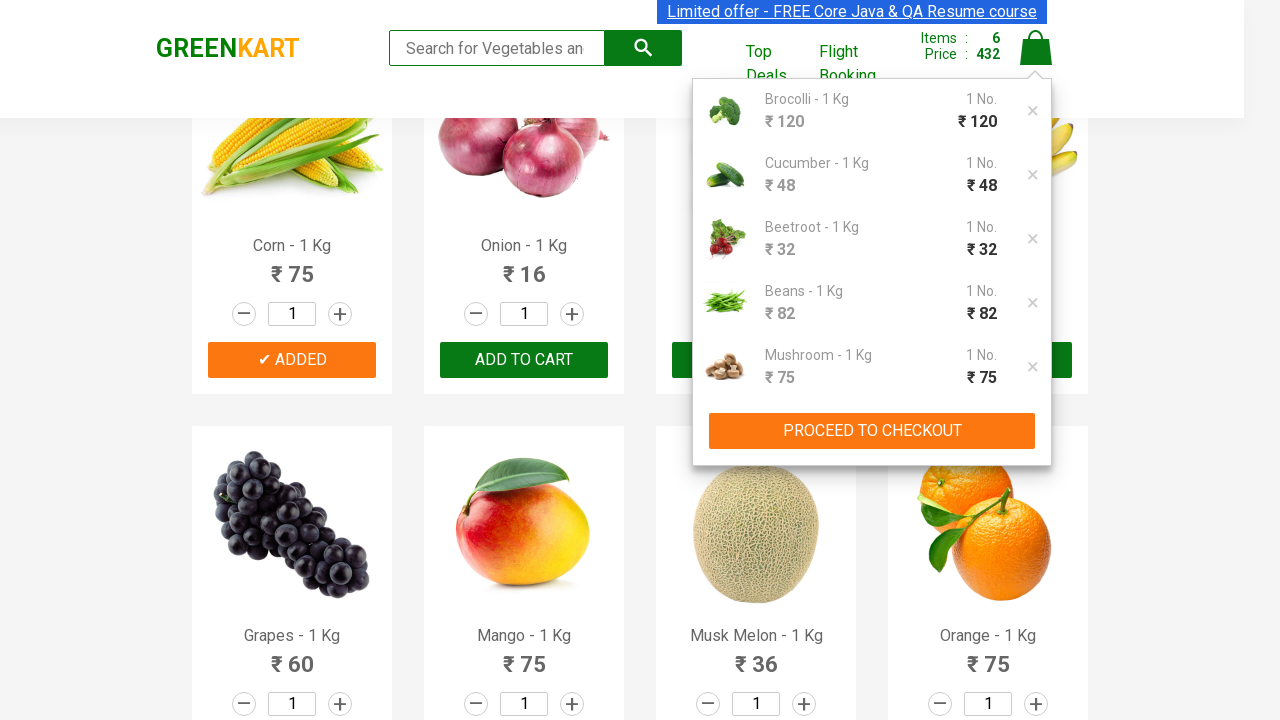

Entered promo code 'rahulshettyacademy' on input[placeholder='Enter promo code']
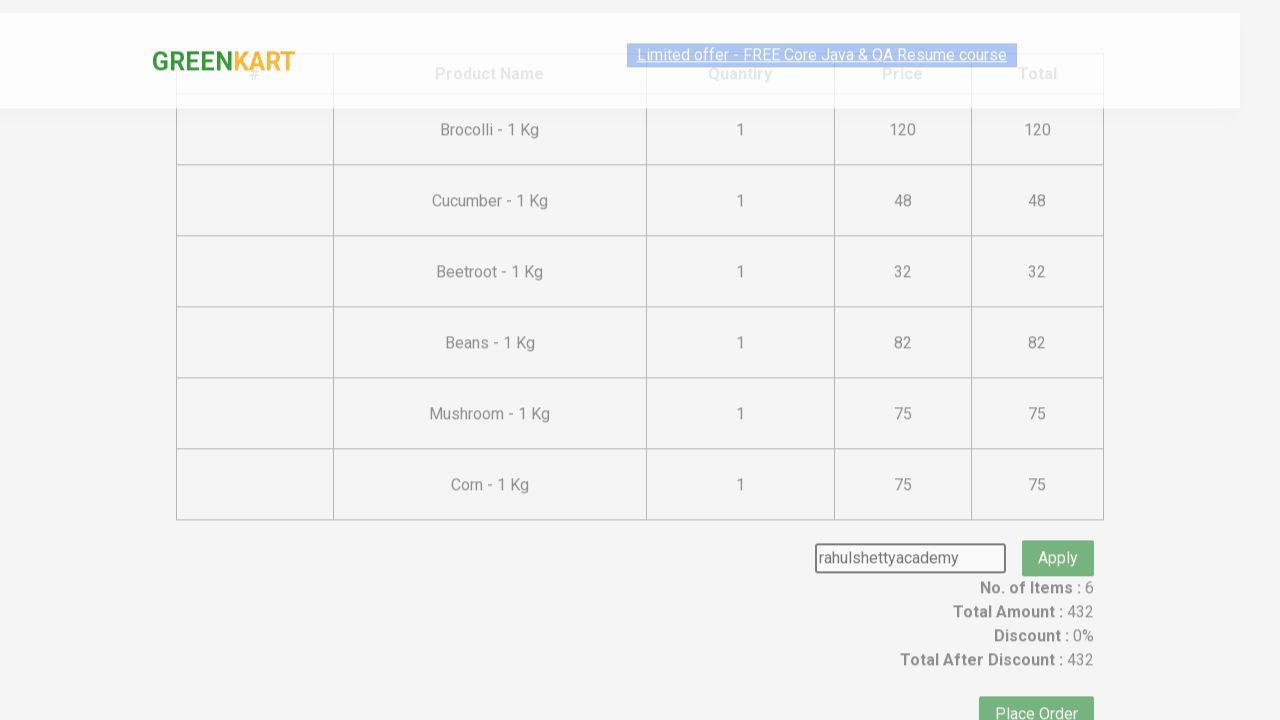

Clicked apply promo code button at (1058, 530) on xpath=//div[@class='promoWrapper']//button[@class='promoBtn']
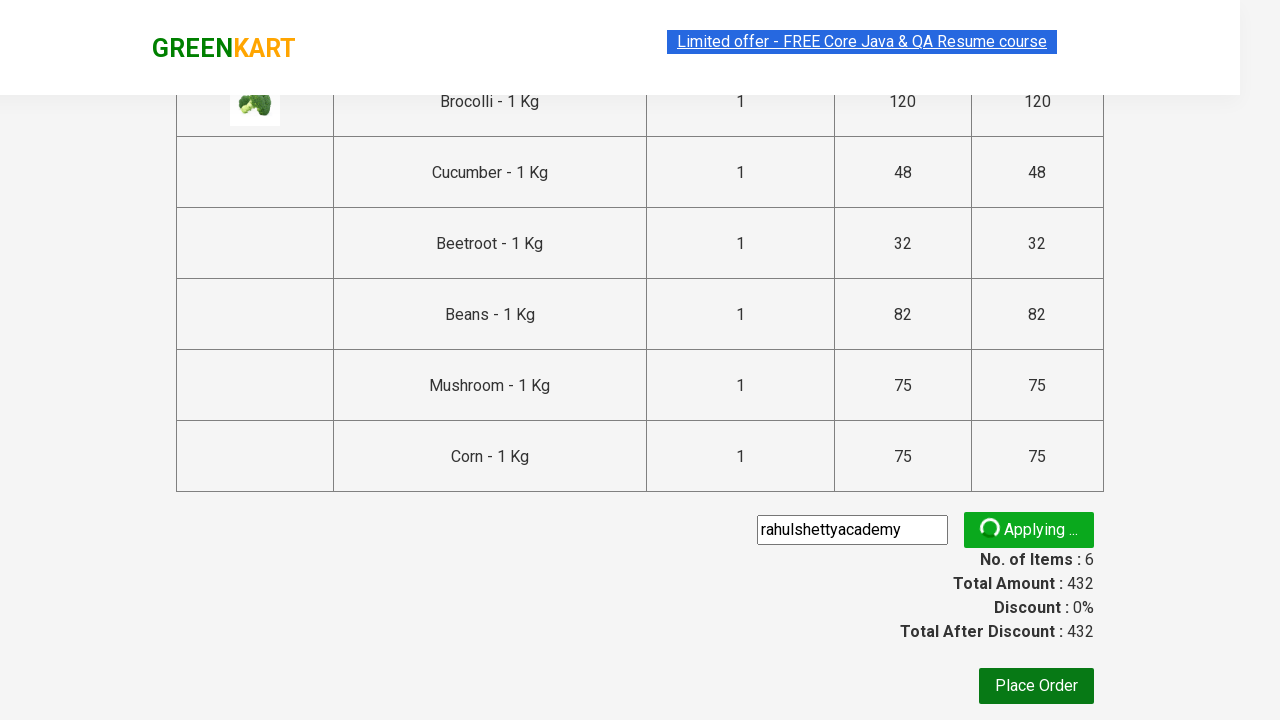

Promo code successfully applied
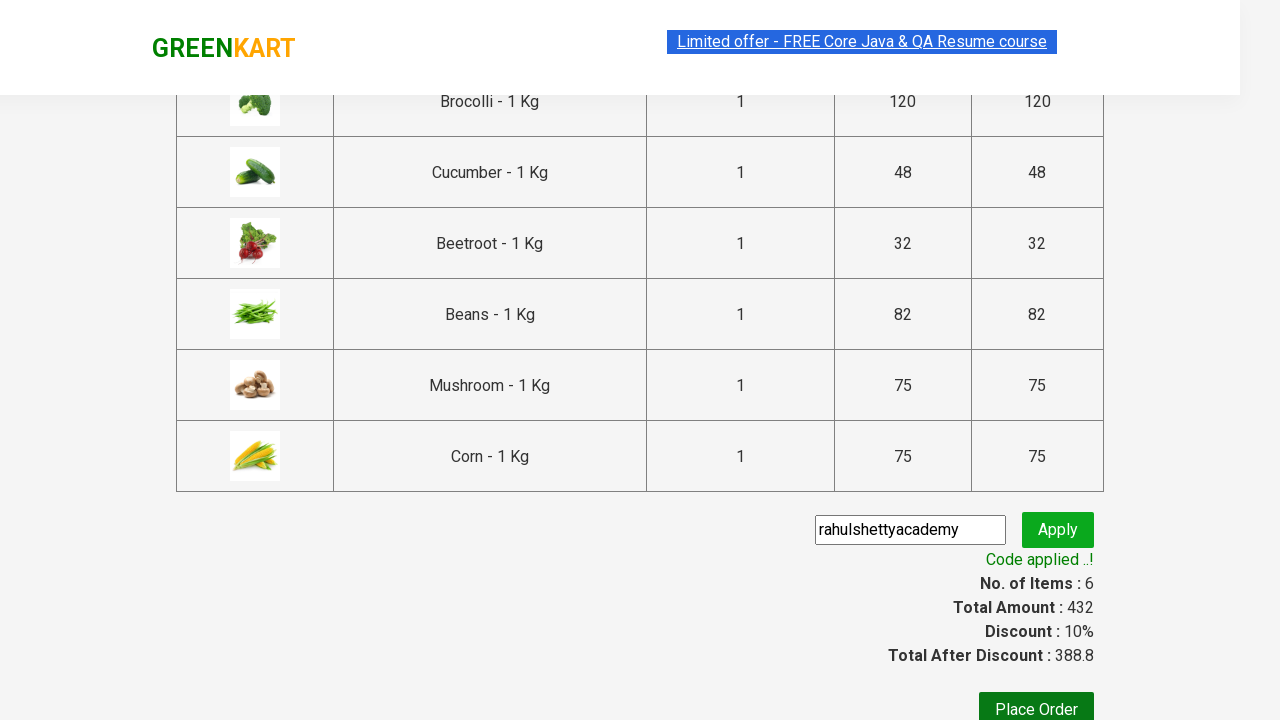

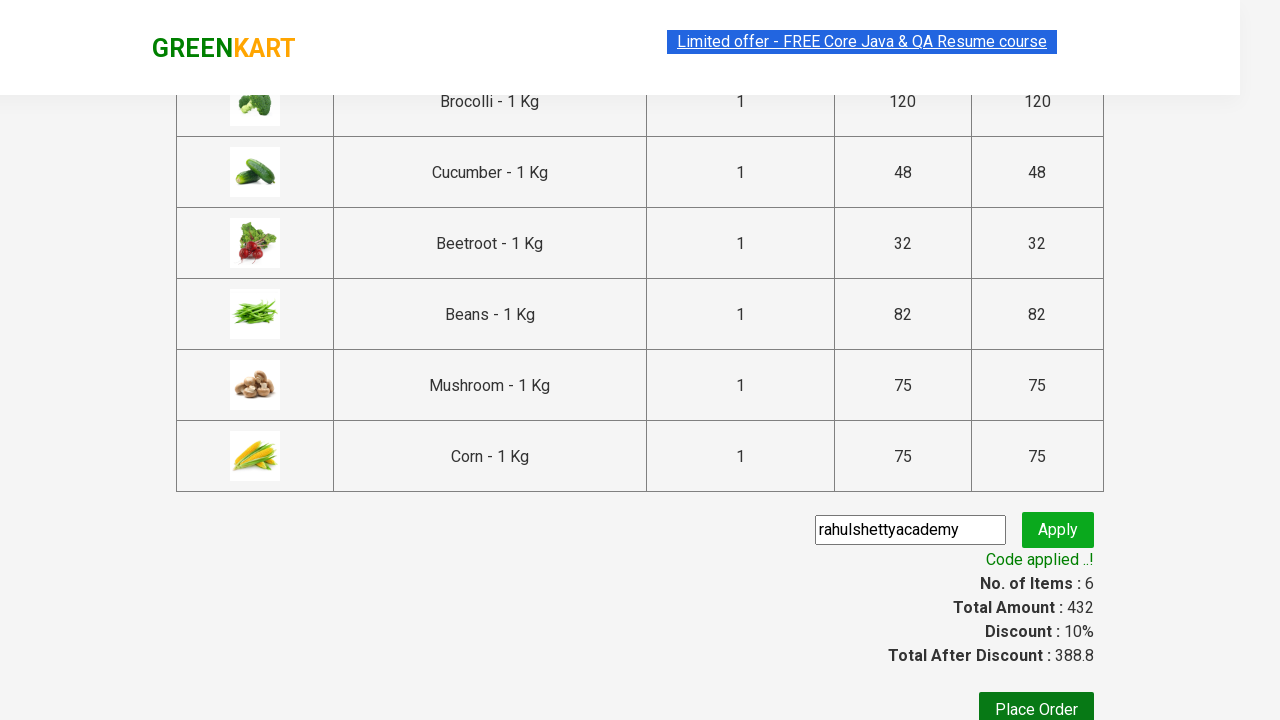